Tests that edits are saved when the input loses focus (blur event)

Starting URL: https://demo.playwright.dev/todomvc

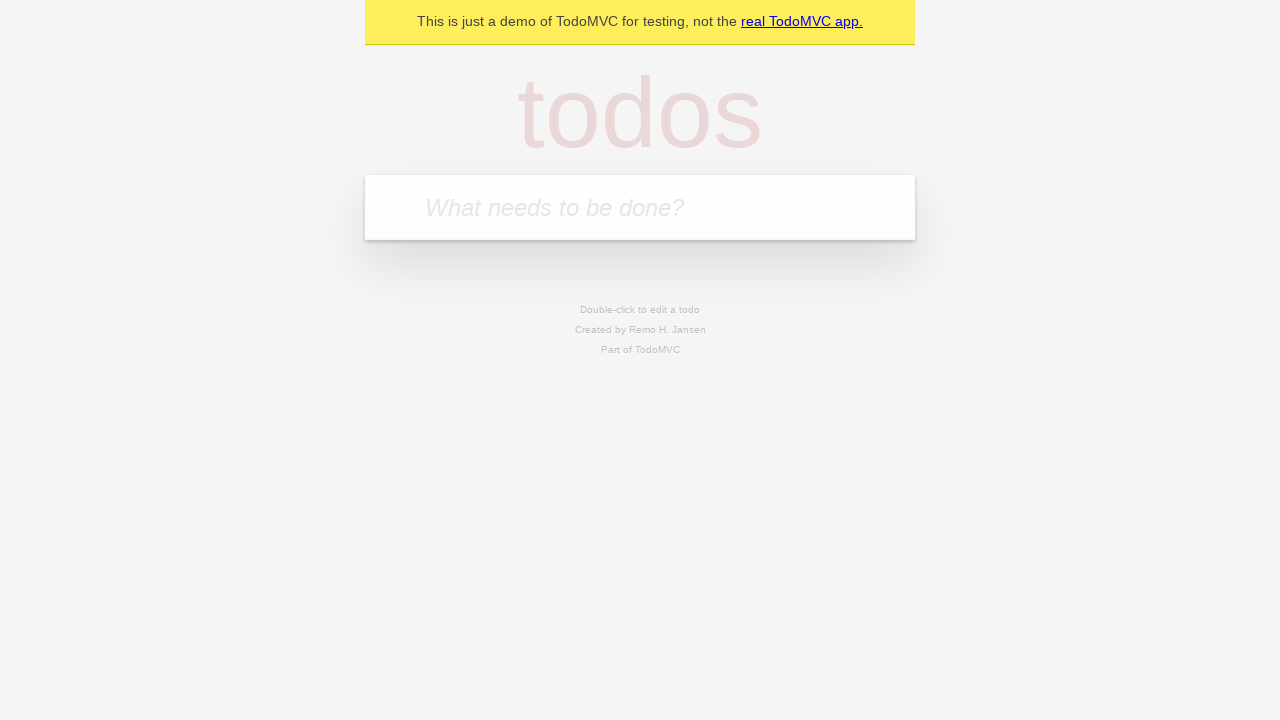

Filled new todo field with 'buy some cheese' on internal:attr=[placeholder="What needs to be done?"i]
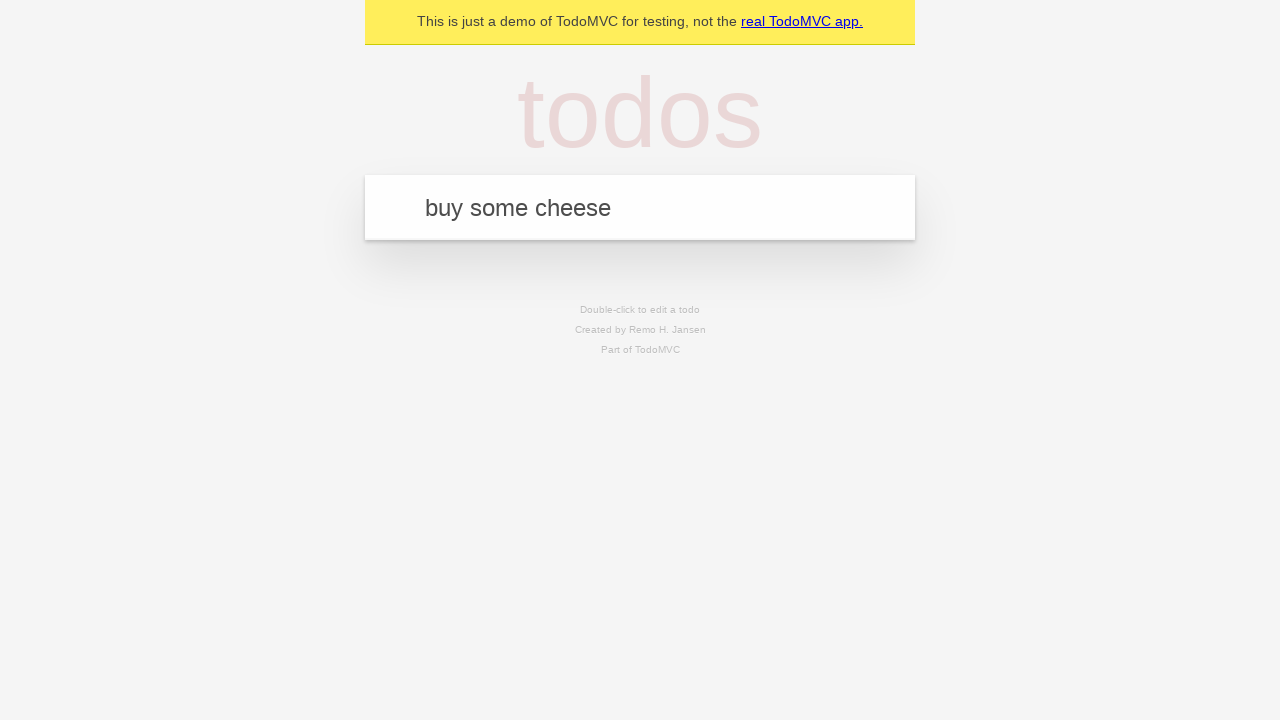

Pressed Enter to create todo 'buy some cheese' on internal:attr=[placeholder="What needs to be done?"i]
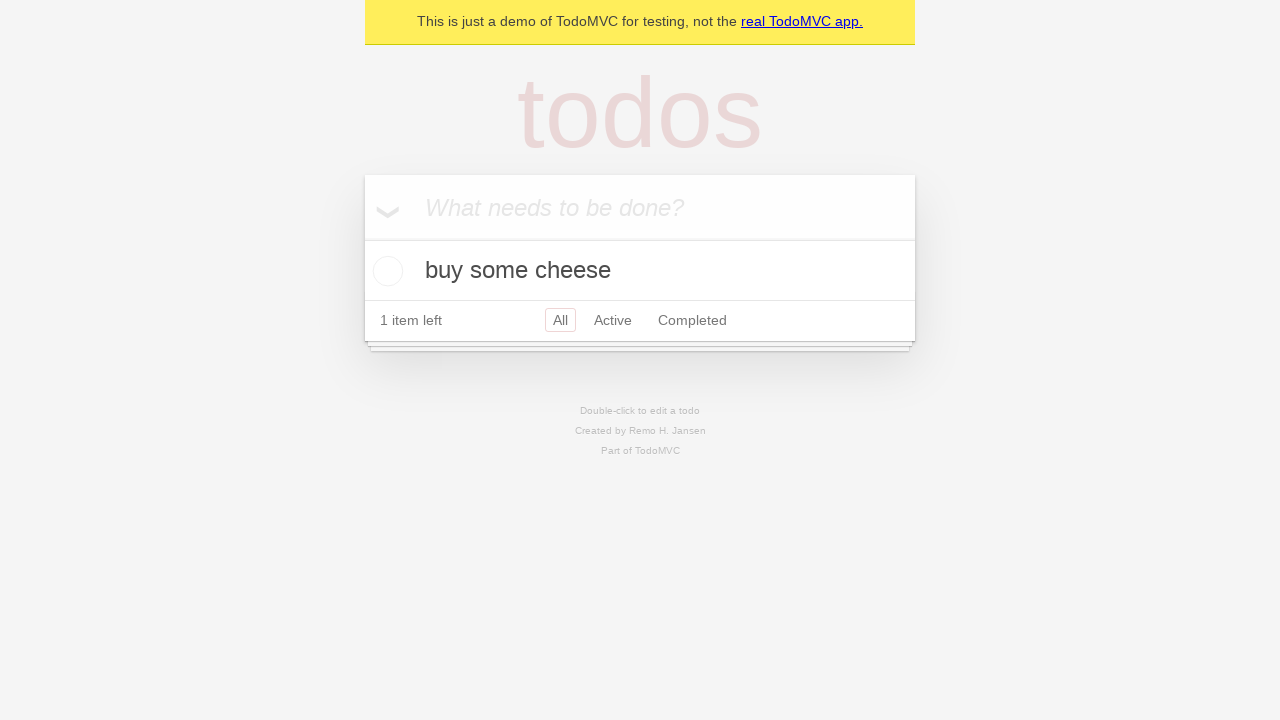

Filled new todo field with 'feed the cat' on internal:attr=[placeholder="What needs to be done?"i]
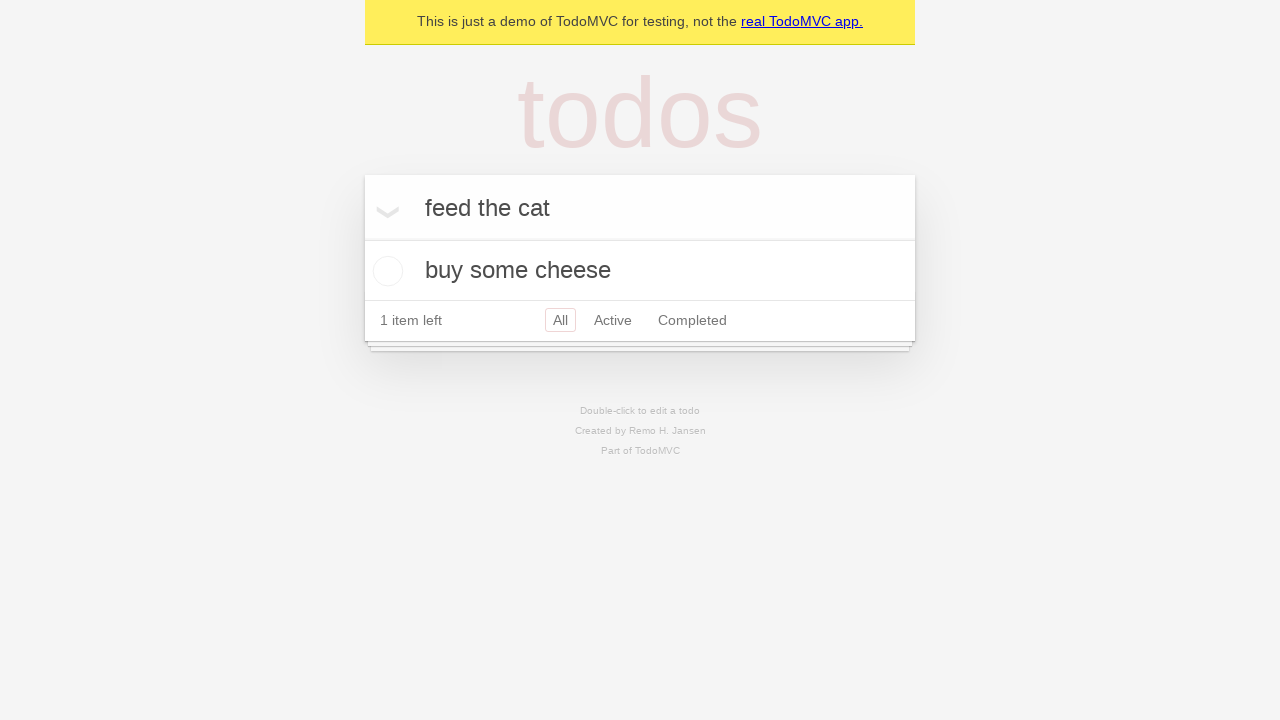

Pressed Enter to create todo 'feed the cat' on internal:attr=[placeholder="What needs to be done?"i]
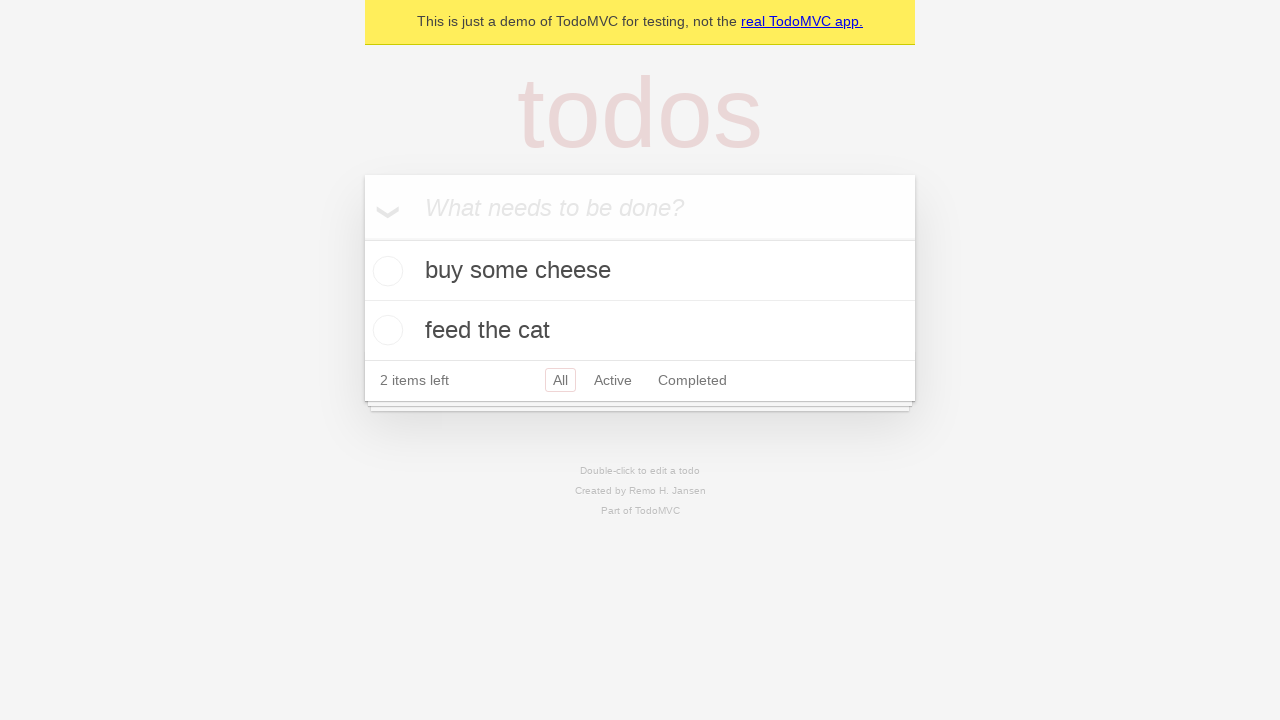

Filled new todo field with 'book a doctors appointment' on internal:attr=[placeholder="What needs to be done?"i]
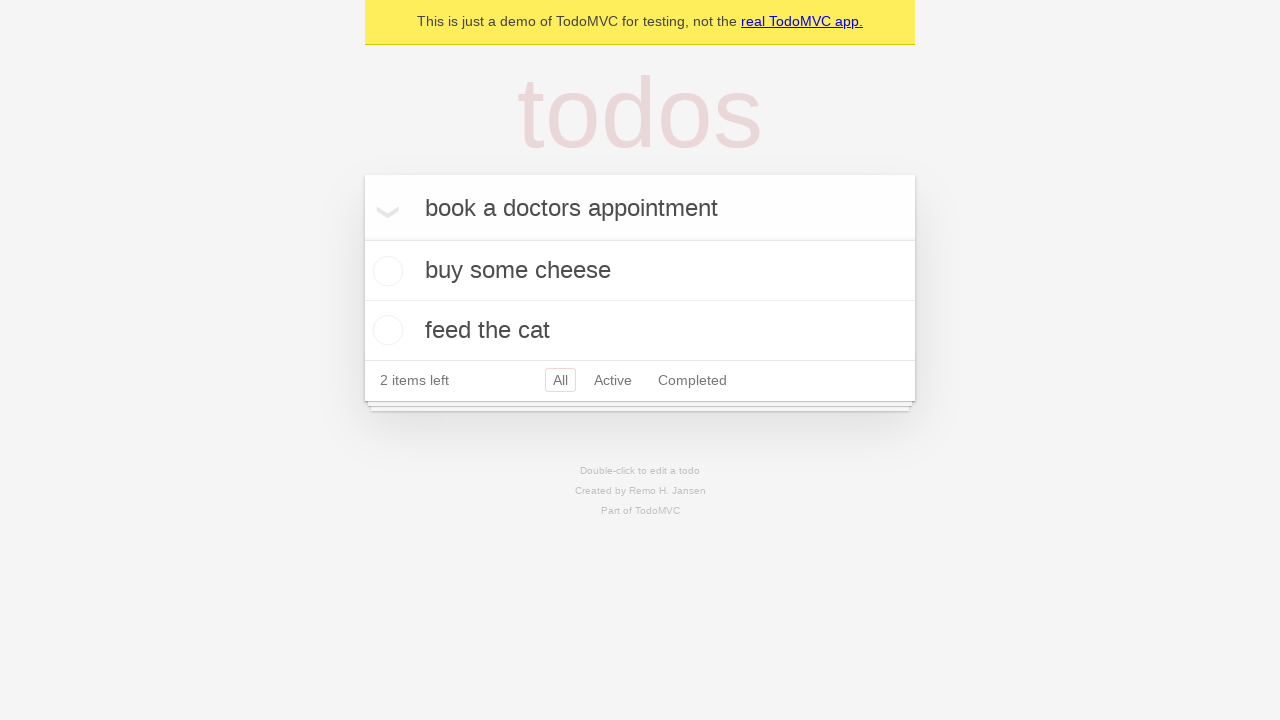

Pressed Enter to create todo 'book a doctors appointment' on internal:attr=[placeholder="What needs to be done?"i]
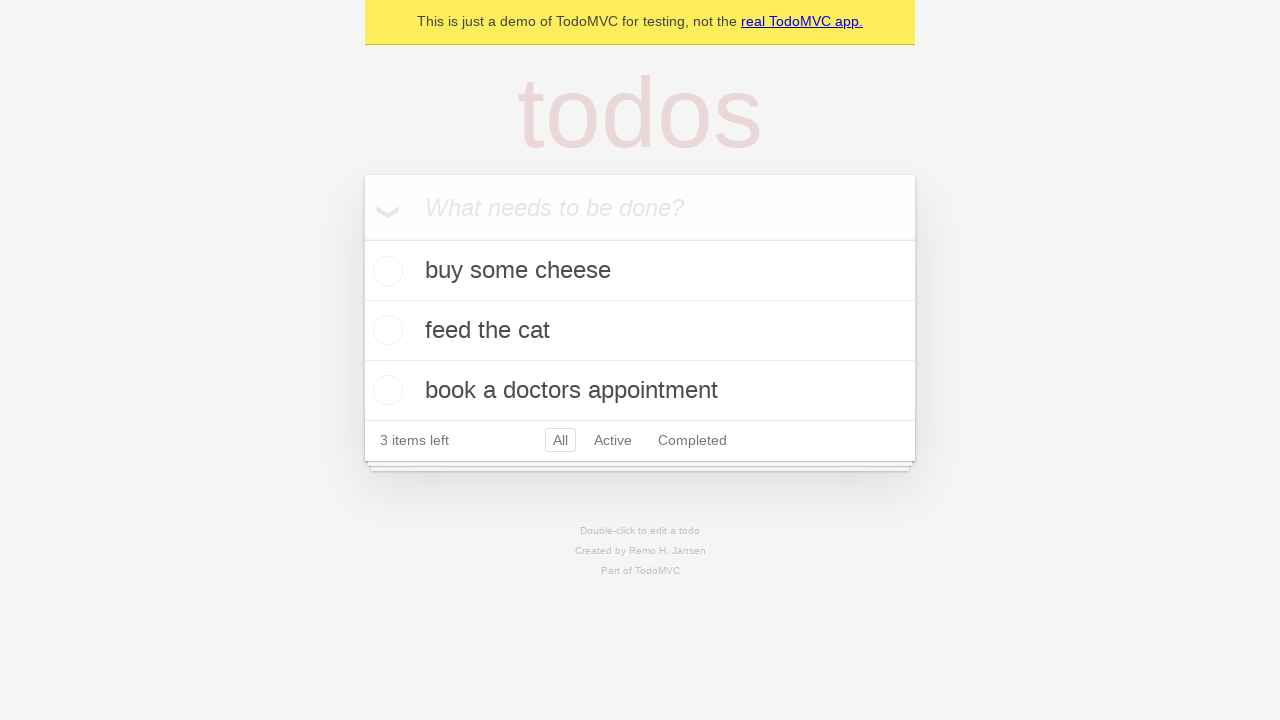

Double-clicked second todo item to enter edit mode at (640, 331) on internal:testid=[data-testid="todo-item"s] >> nth=1
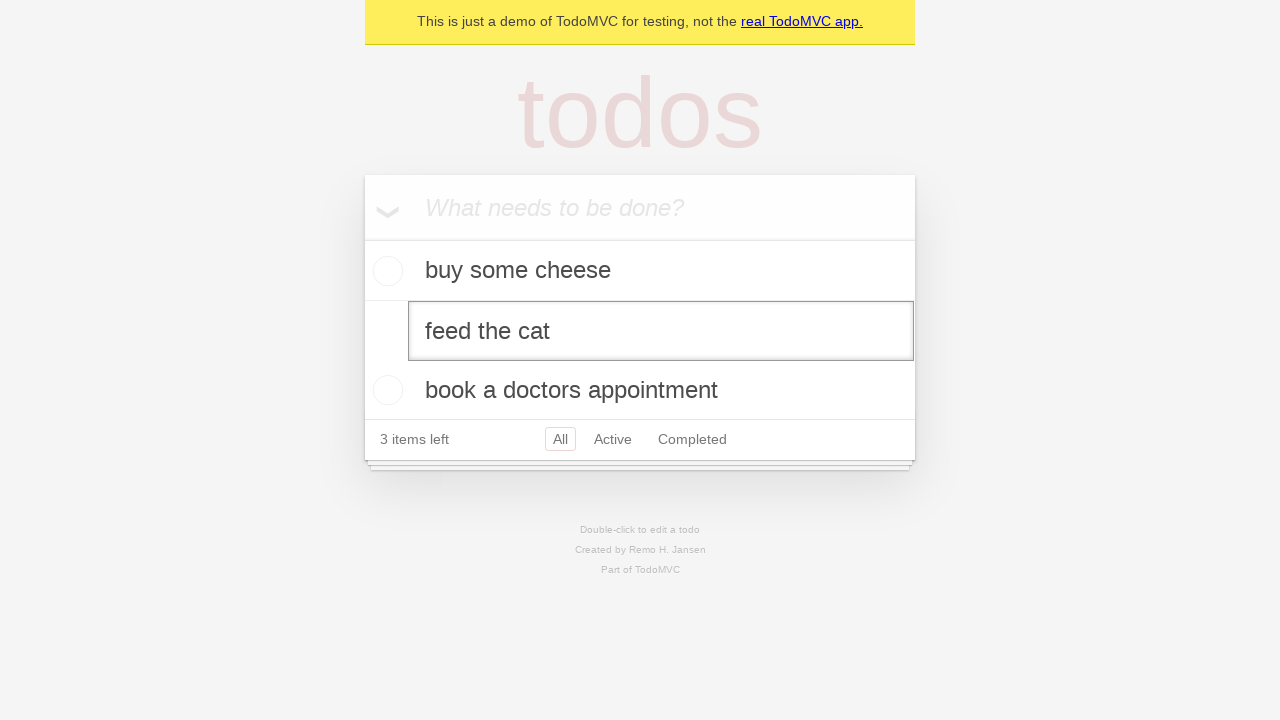

Filled edit textbox with new text 'buy some sausages' on internal:testid=[data-testid="todo-item"s] >> nth=1 >> internal:role=textbox[nam
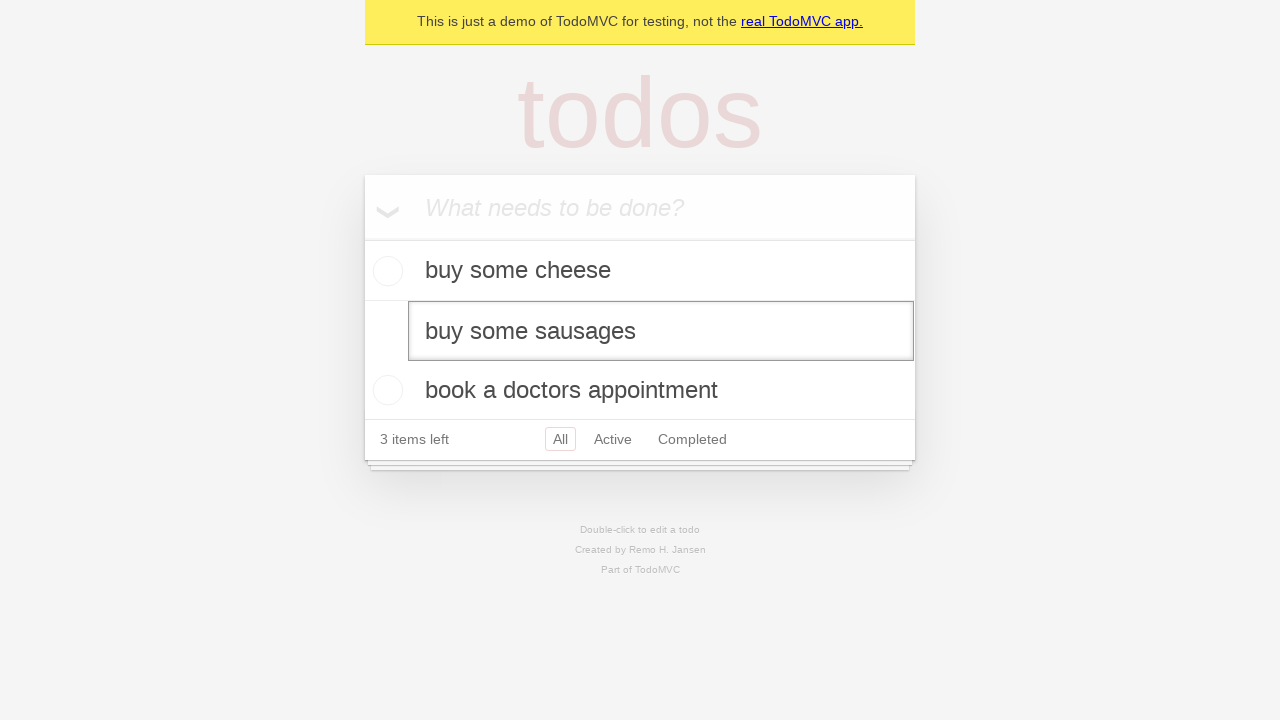

Dispatched blur event to save edit changes
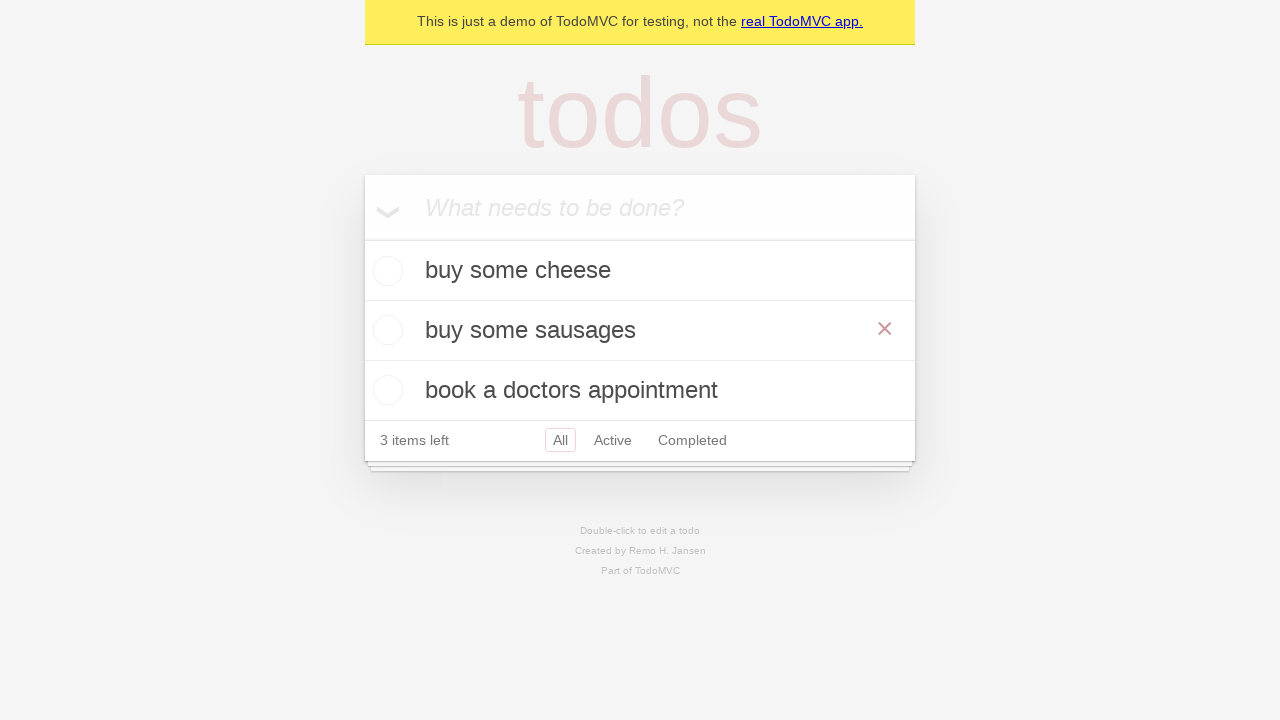

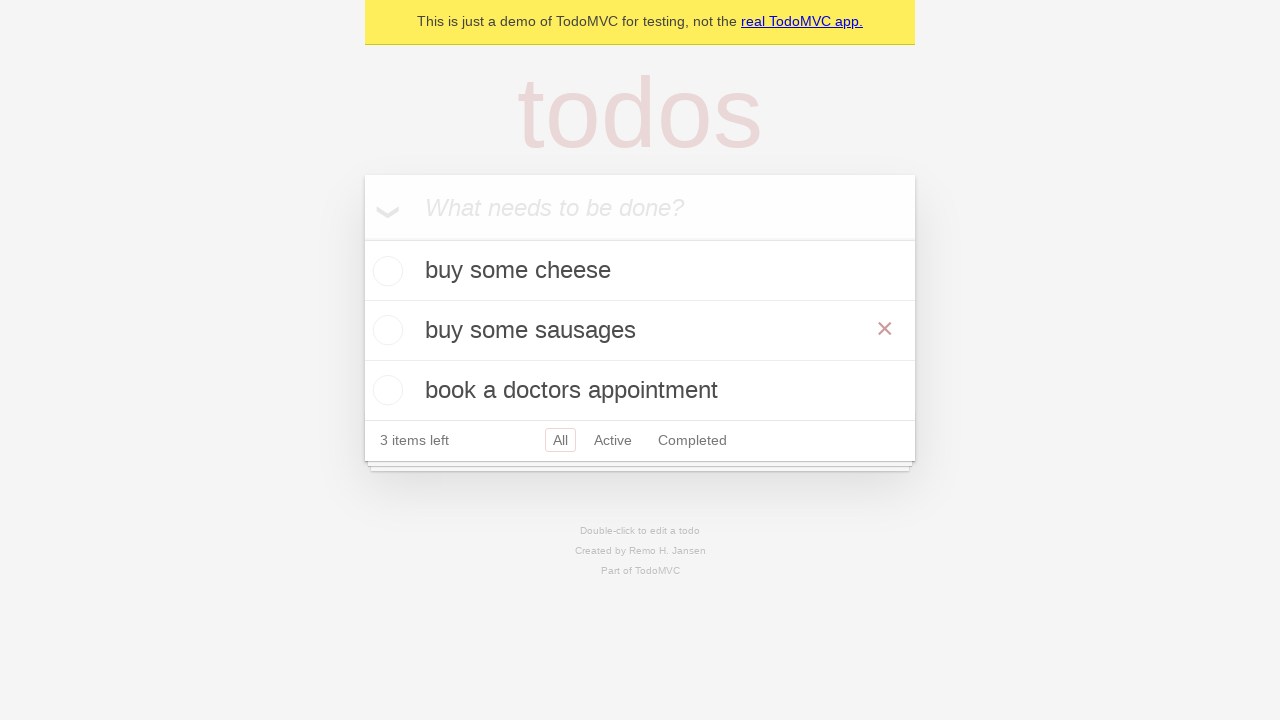